Tests blog signup functionality by filling out the registration form with username, email, and password, then verifying successful account creation.

Starting URL: https://selenium-blog.herokuapp.com/signup

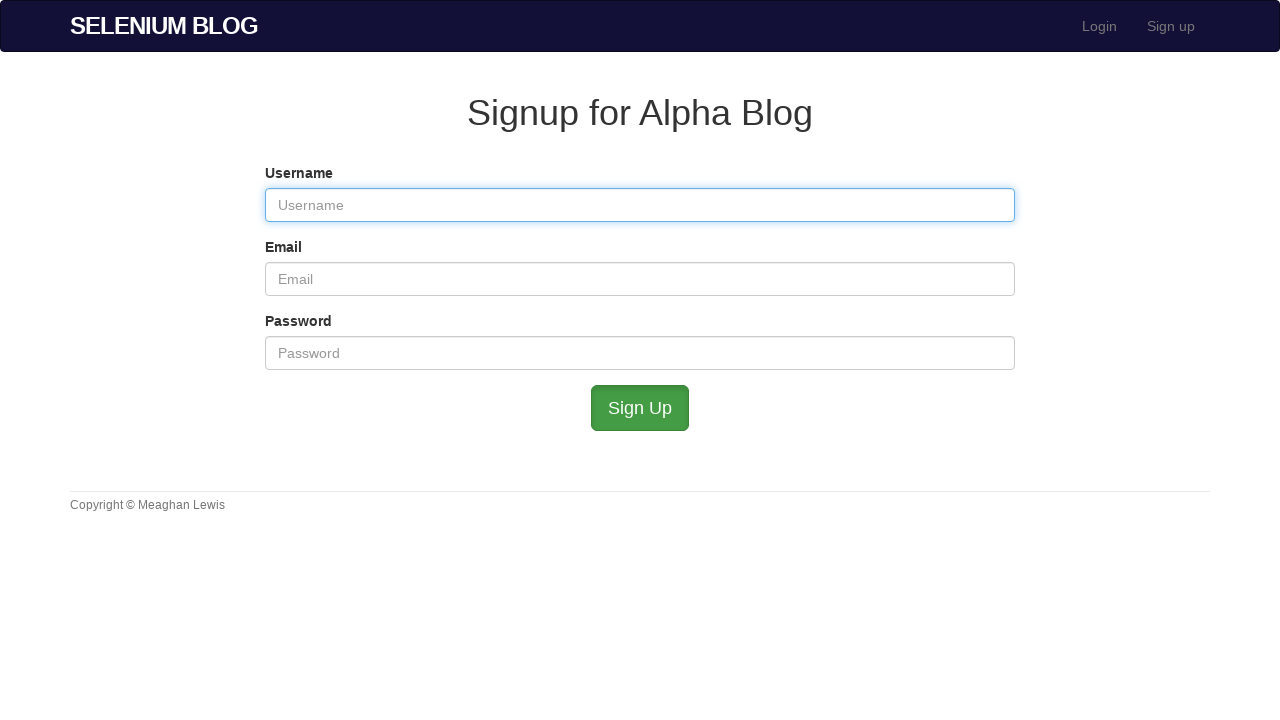

Filled username field with 'user 1772095772' on #user_username
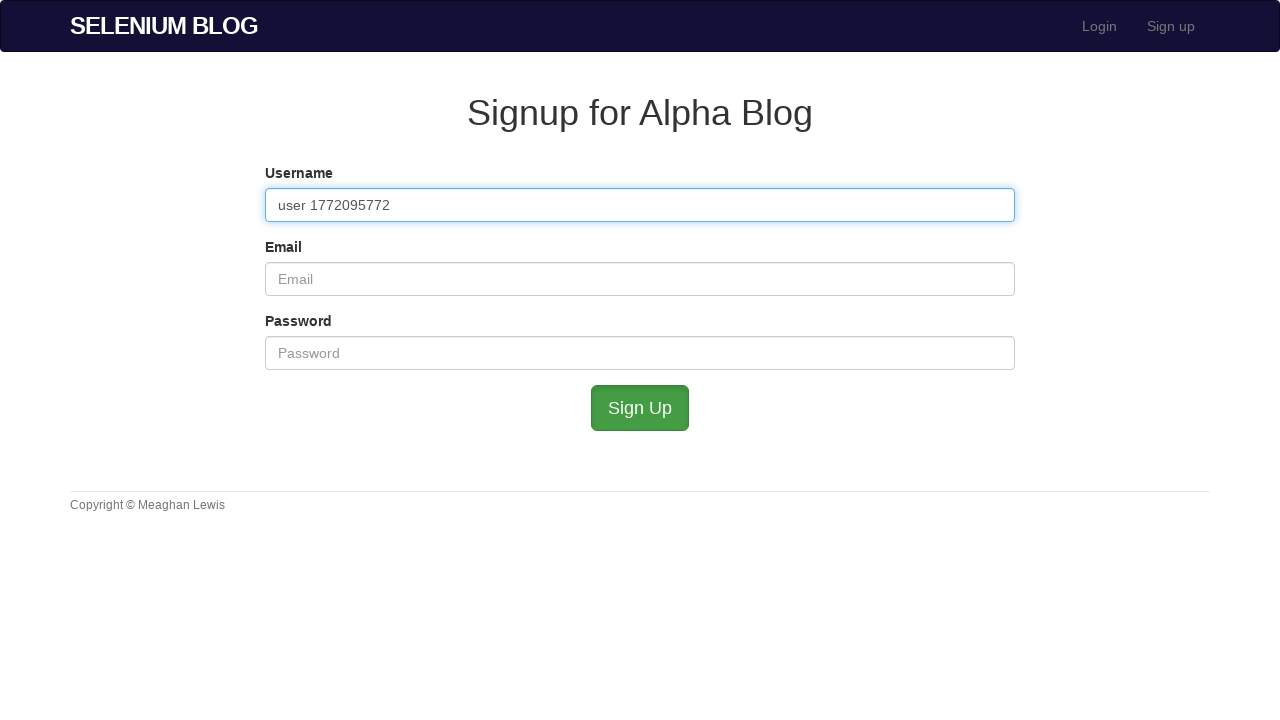

Filled email field with 'user1772095772@test.com' on #user_email
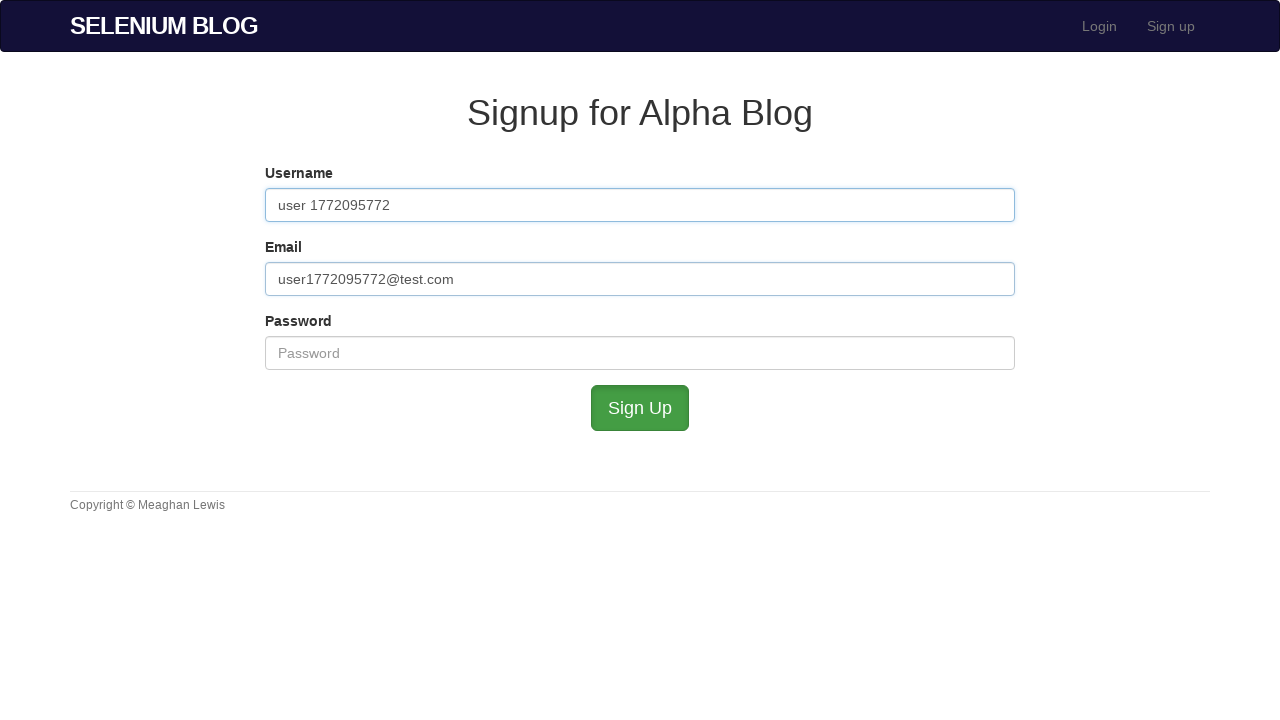

Filled password field with 'password' on #user_password
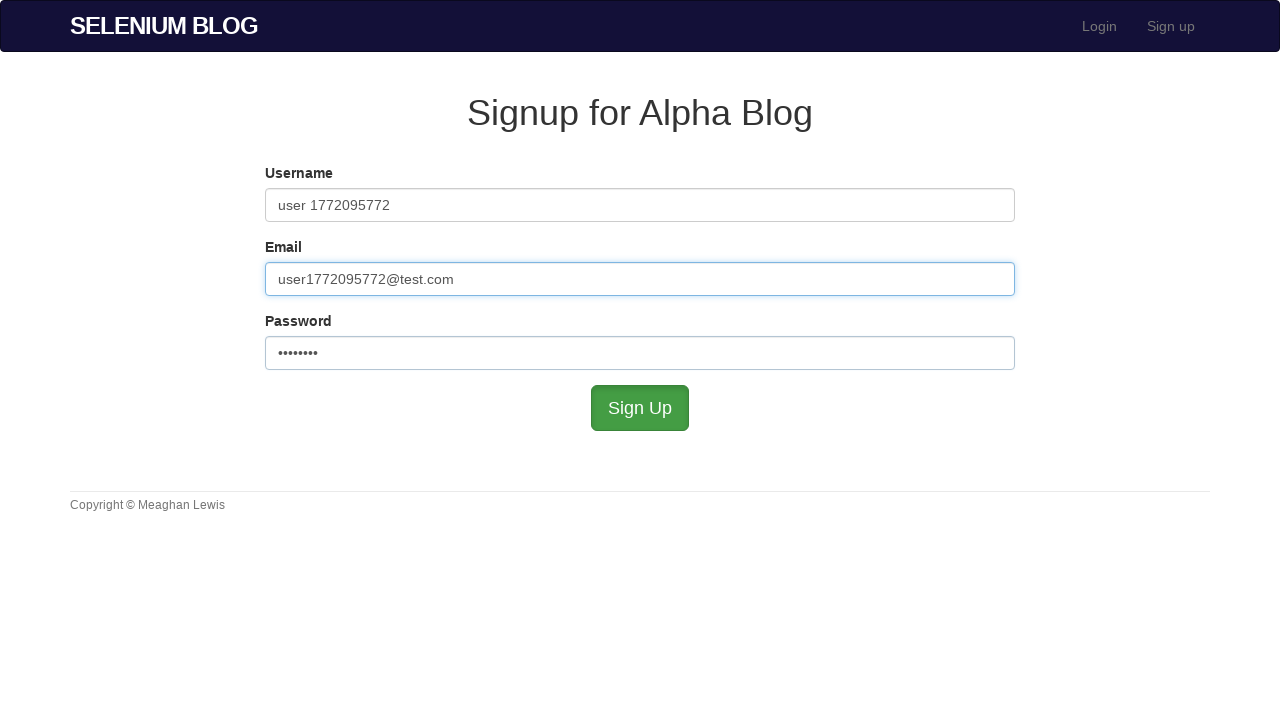

Clicked signup button to submit registration form at (640, 408) on #submit
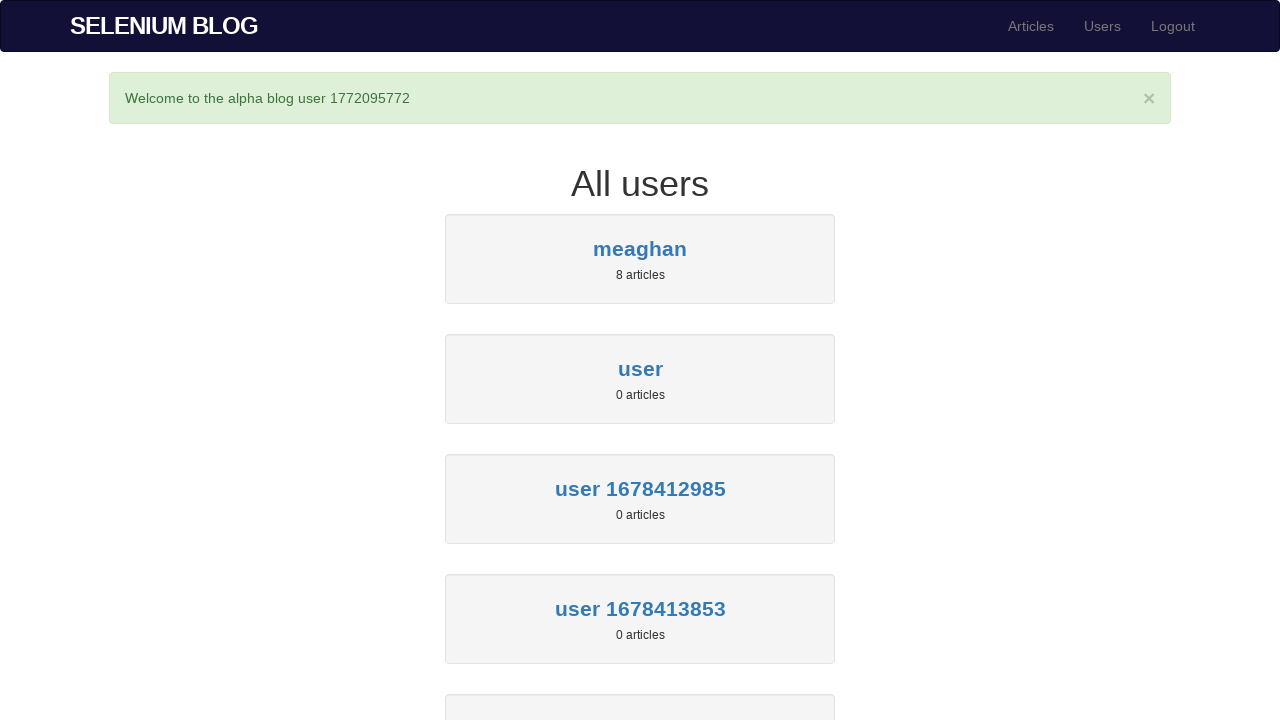

Success banner loaded after signup submission
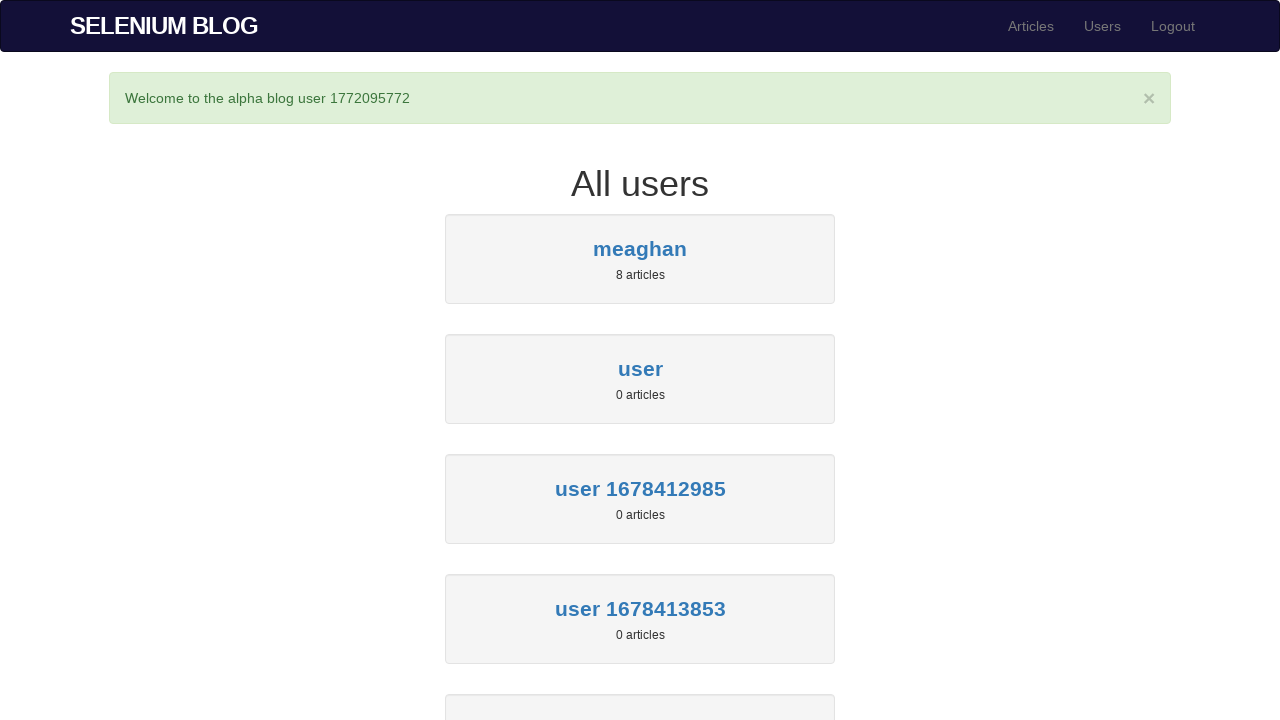

Retrieved success banner text: 'Welcome to the alpha blog user 1772095772'
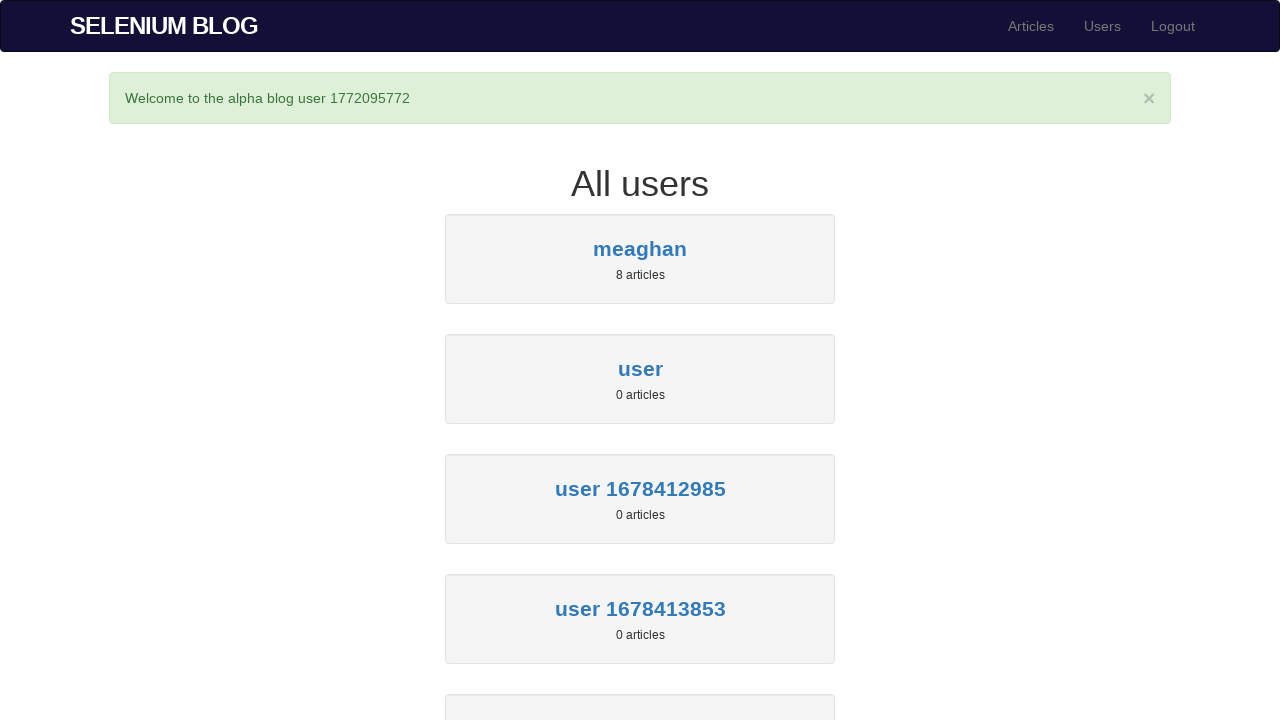

Verified success banner contains expected welcome message for user 1772095772
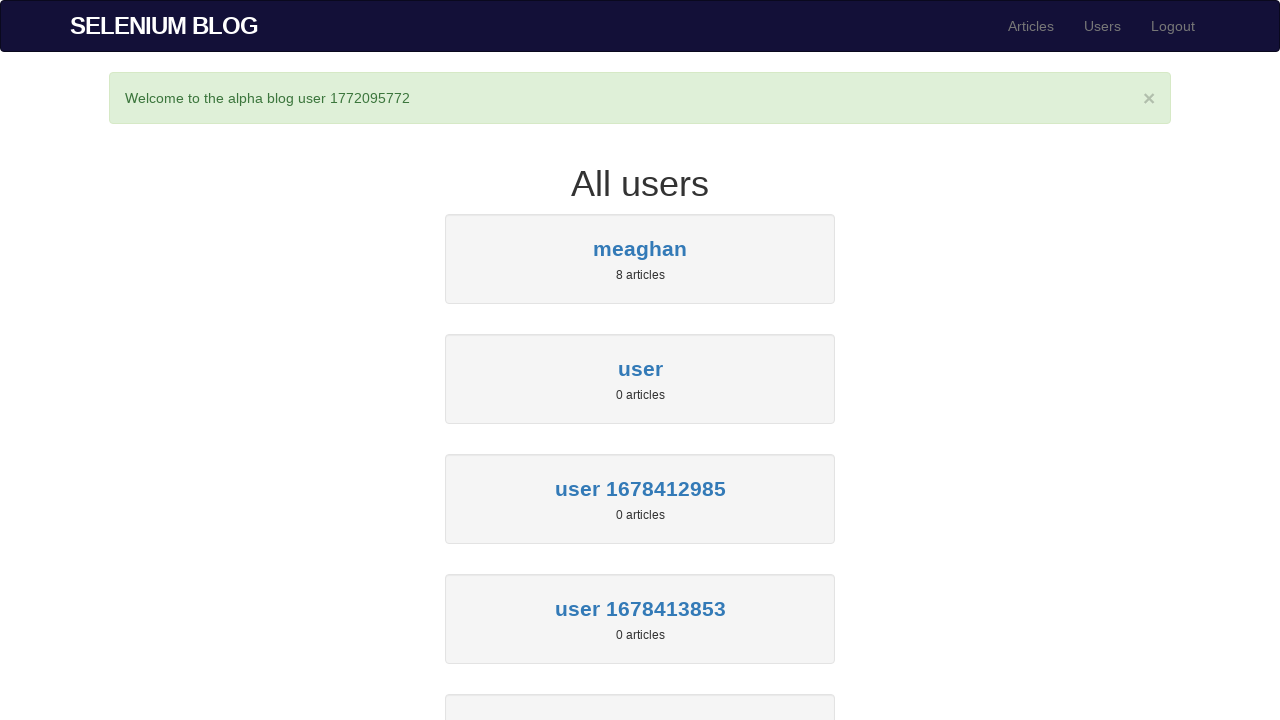

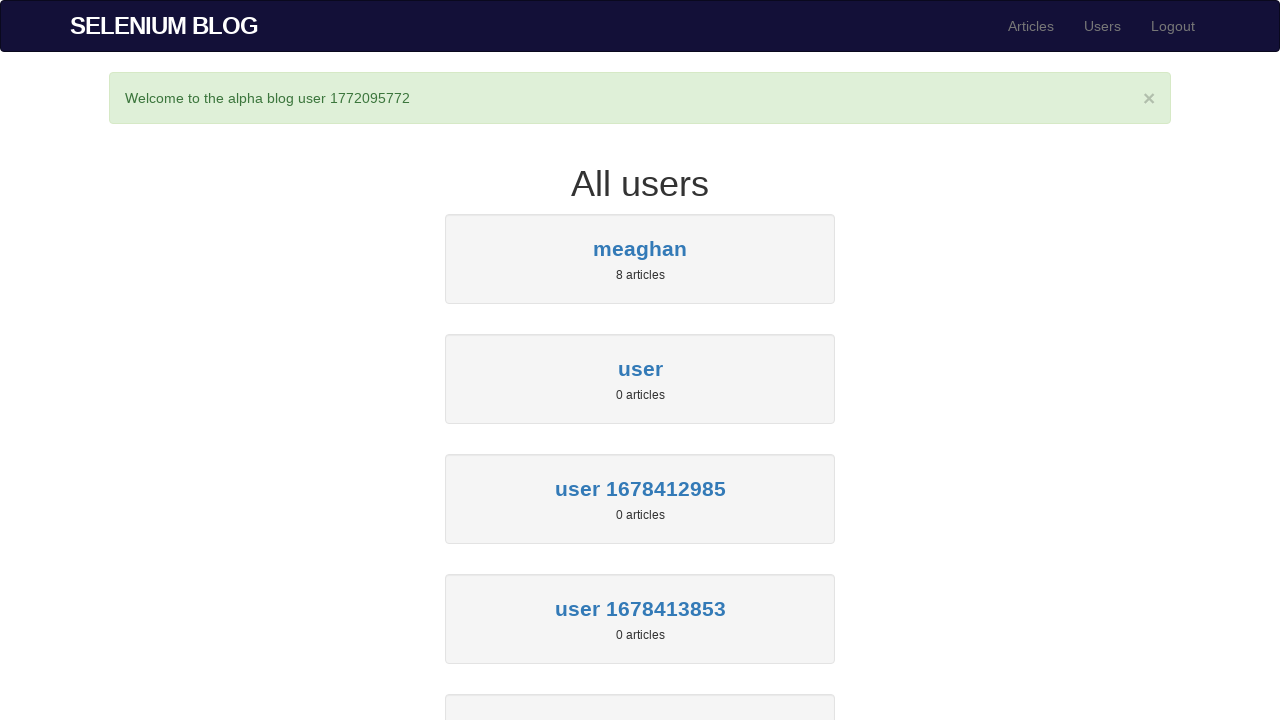